Tests automated input functionality by entering text into an input field and verifying the value was correctly set

Starting URL: https://techstepacademy.com/training-ground

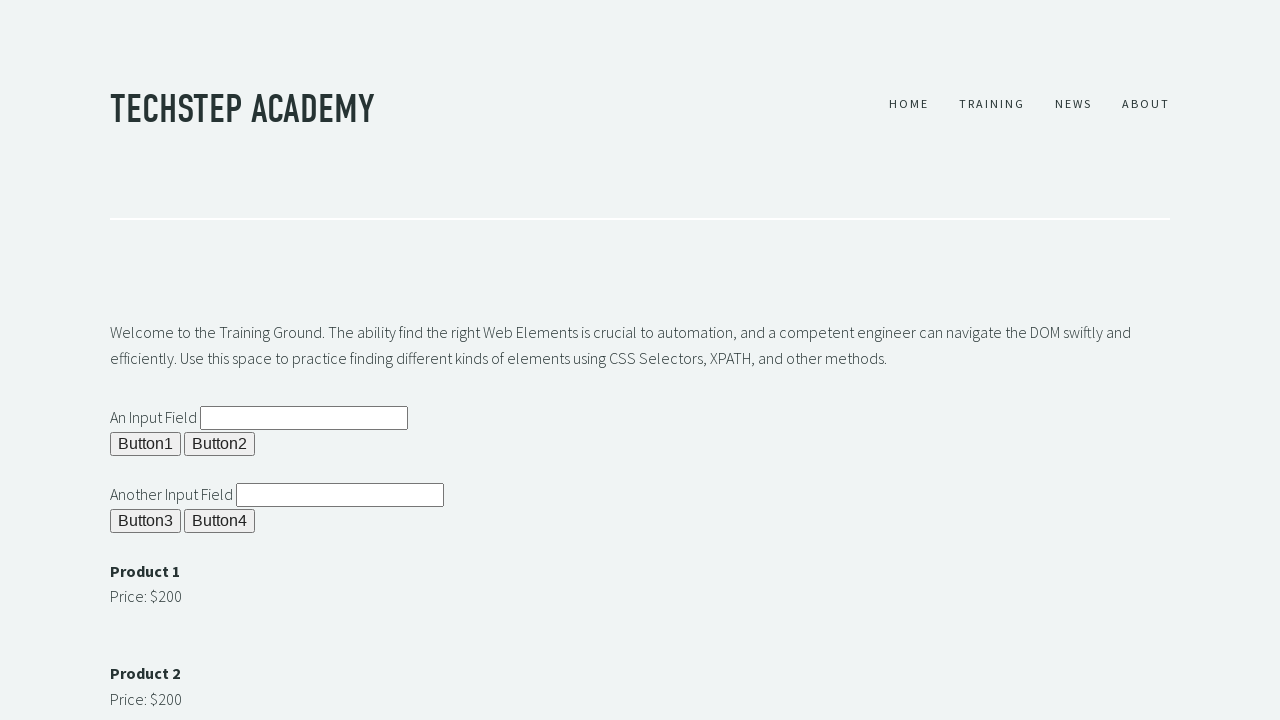

Filled input field with 'Automated input content' on input[id='ipt1']
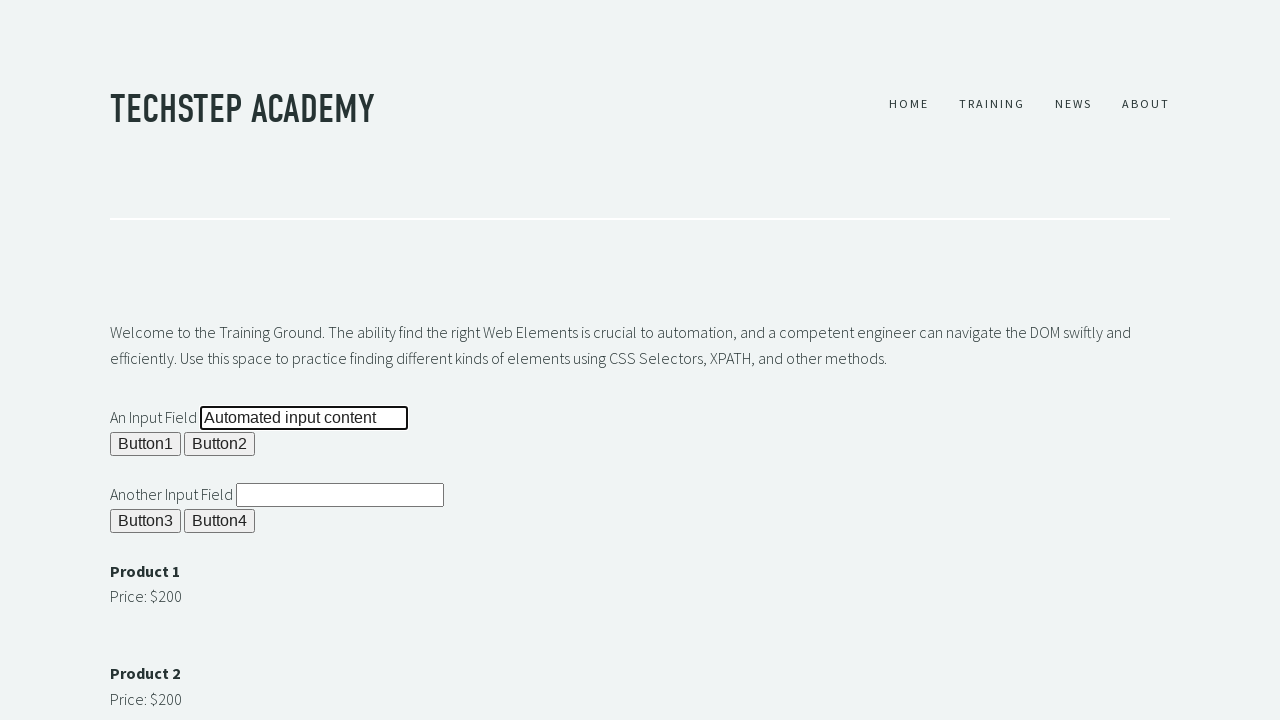

Verified input field value equals 'Automated input content'
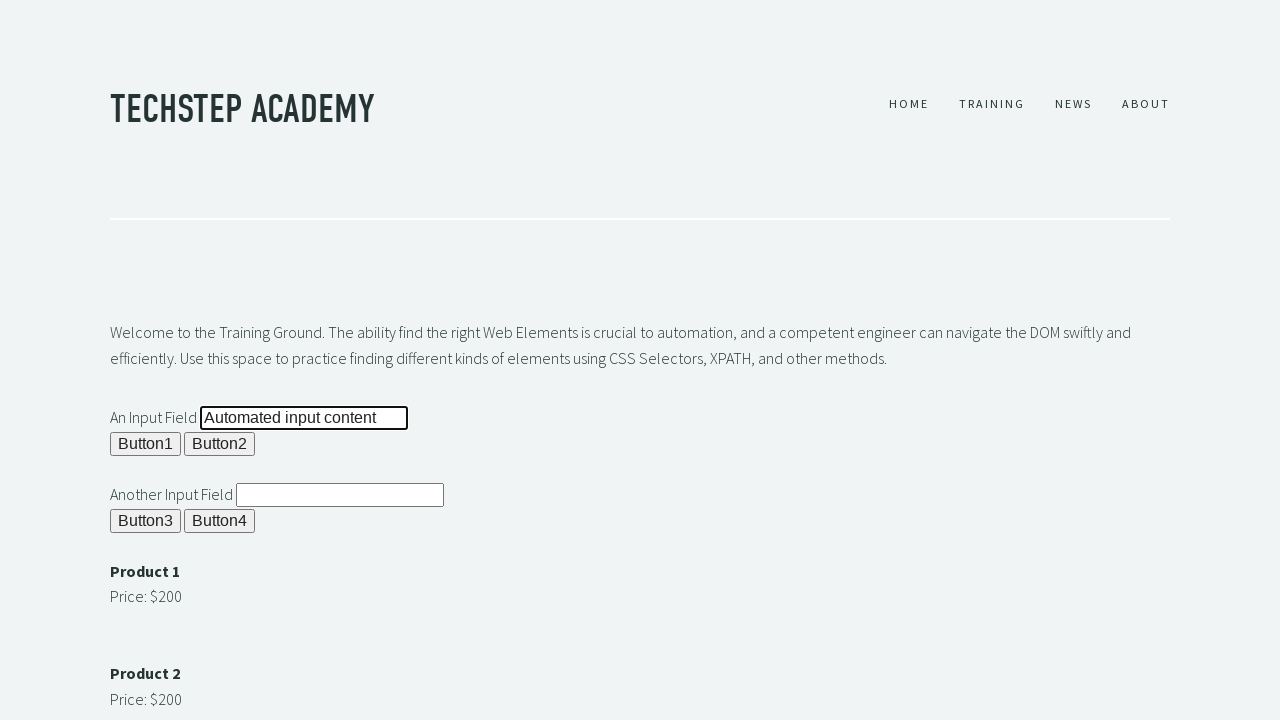

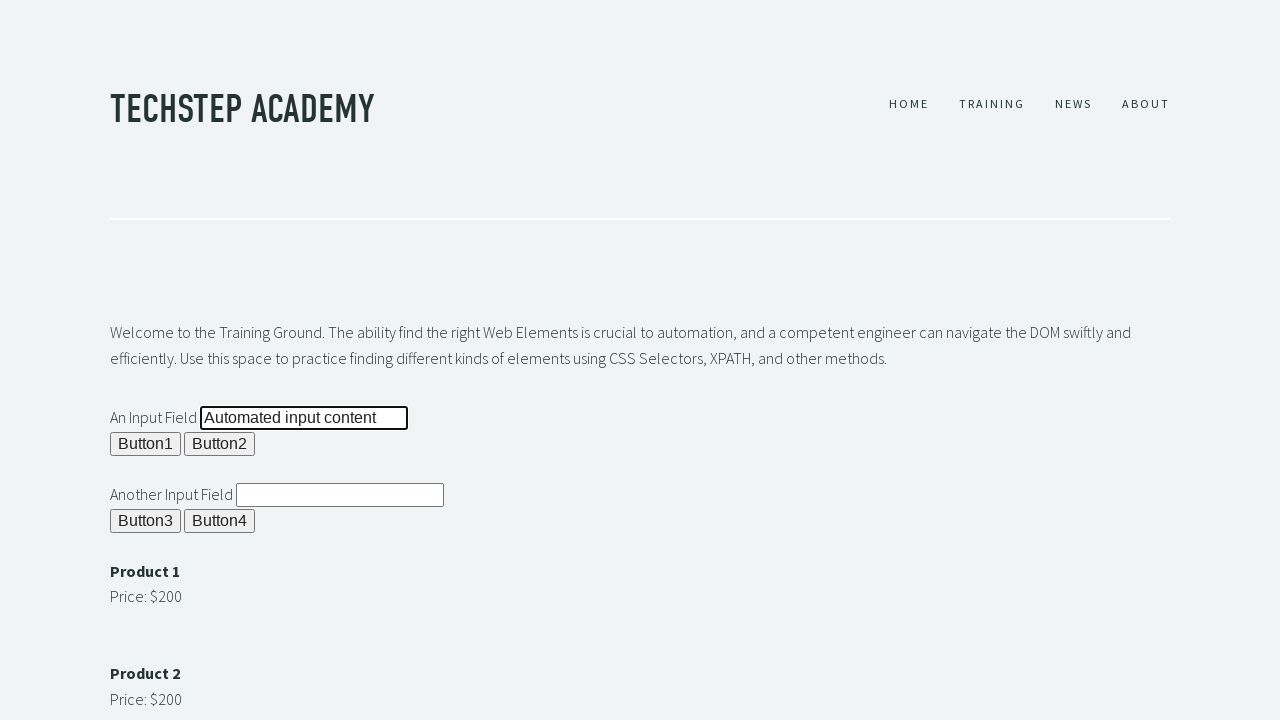